Tests addition operation with invalid symbol inputs expecting NaN result

Starting URL: https://testsheepnz.github.io/BasicCalculator

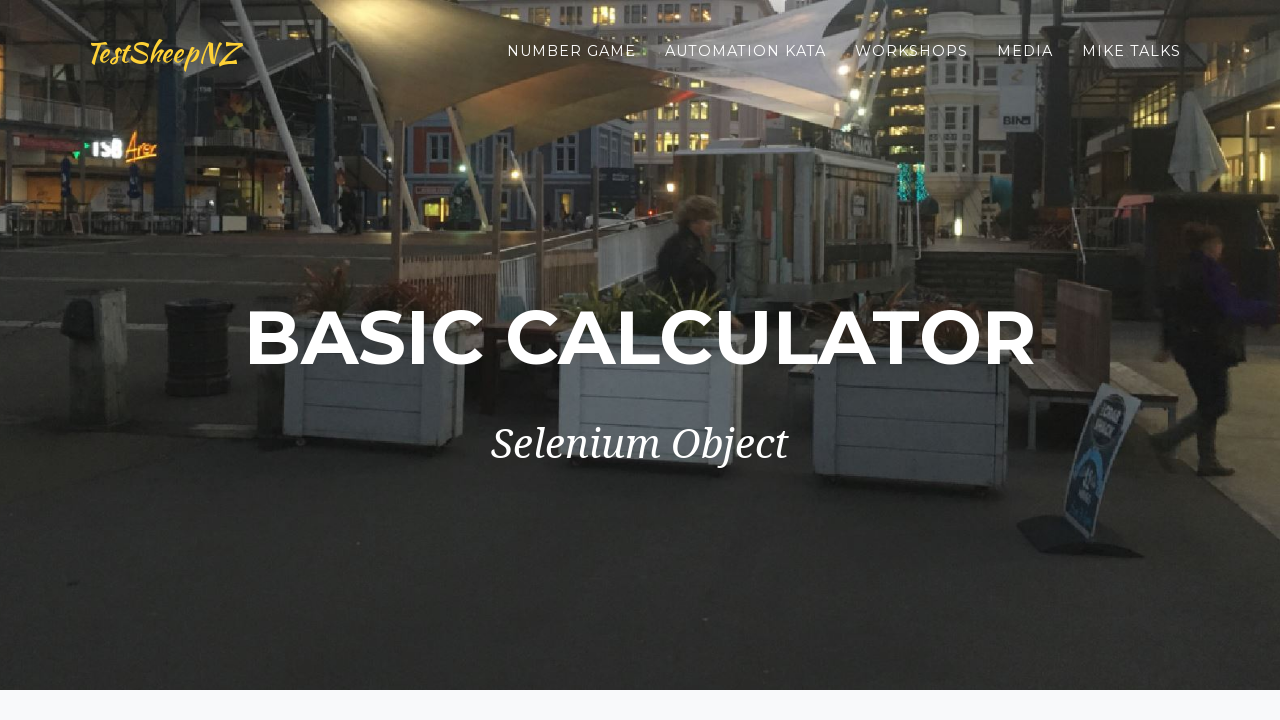

Selected build 7 from dropdown on #selectBuild
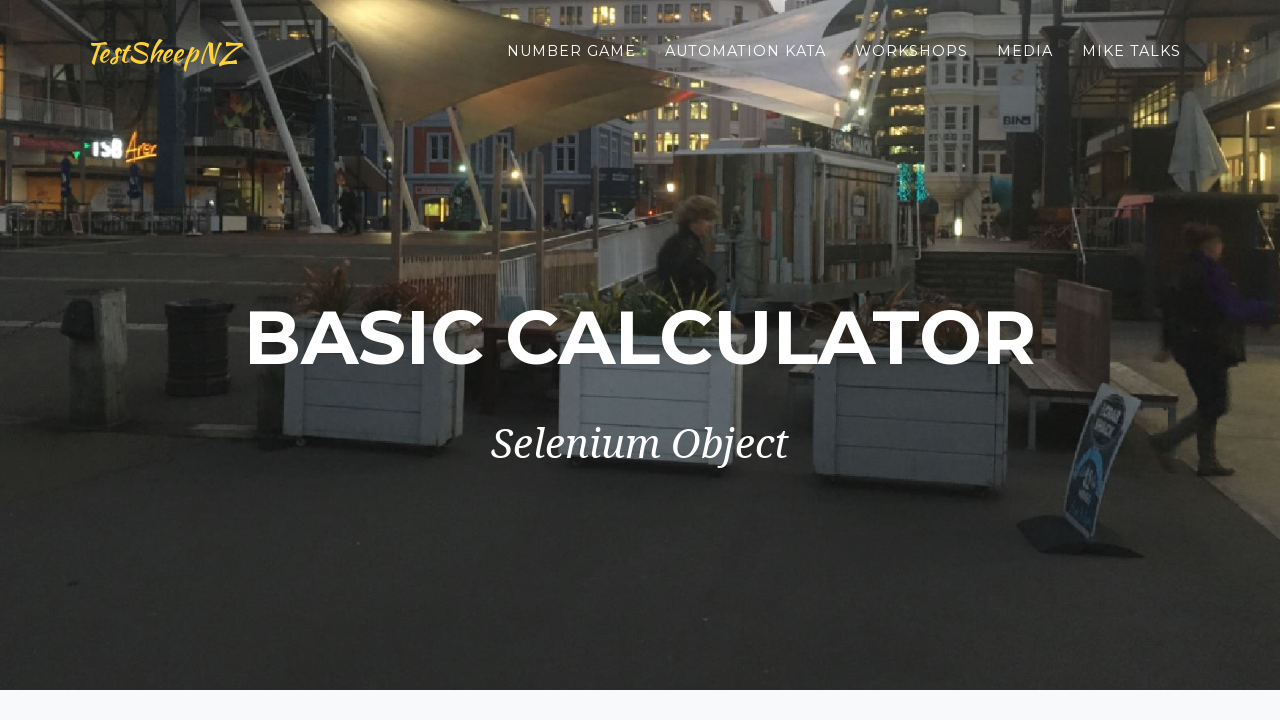

Filled first number field with invalid input '2a' on #number1Field
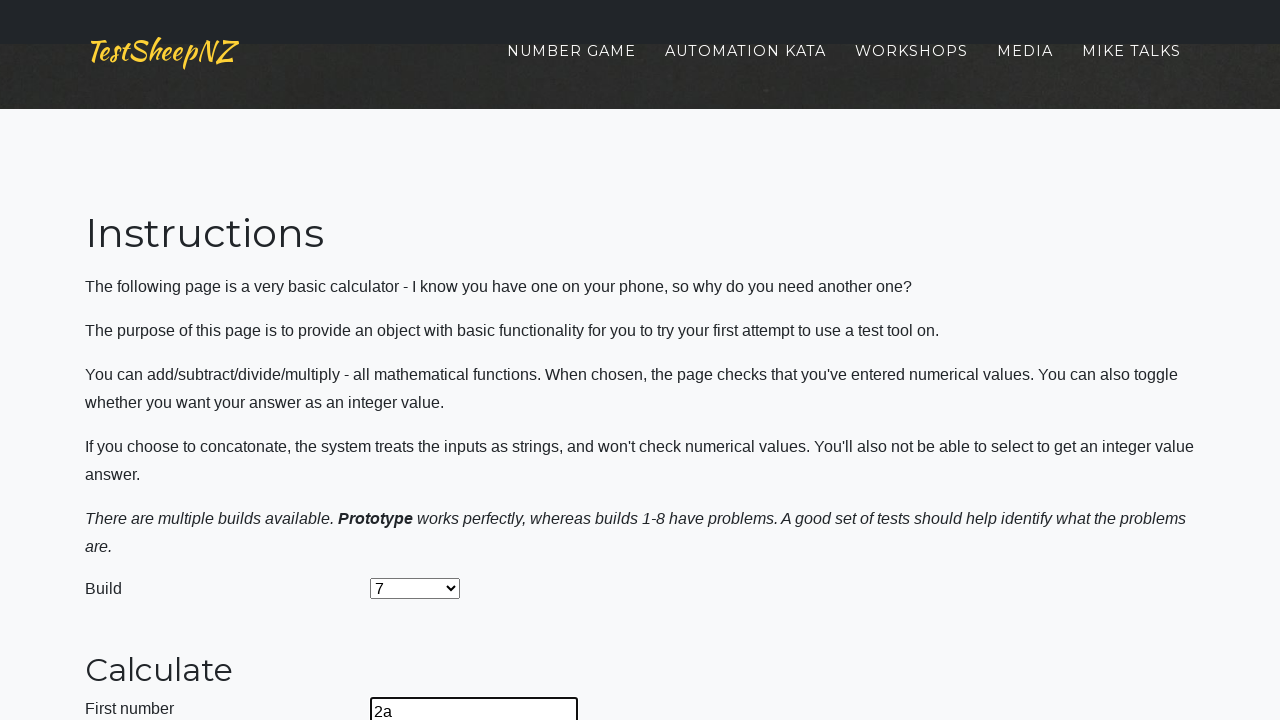

Filled second number field with invalid input 'b' on #number2Field
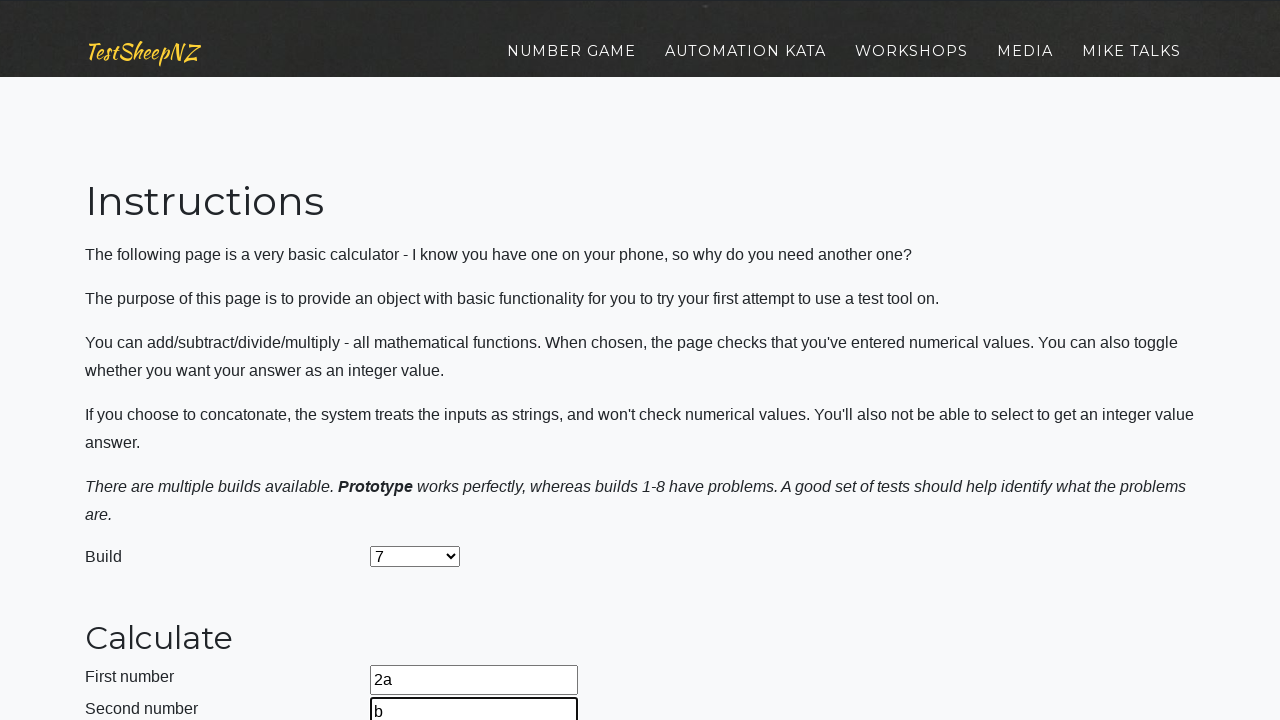

Selected addition operation on #selectOperationDropdown
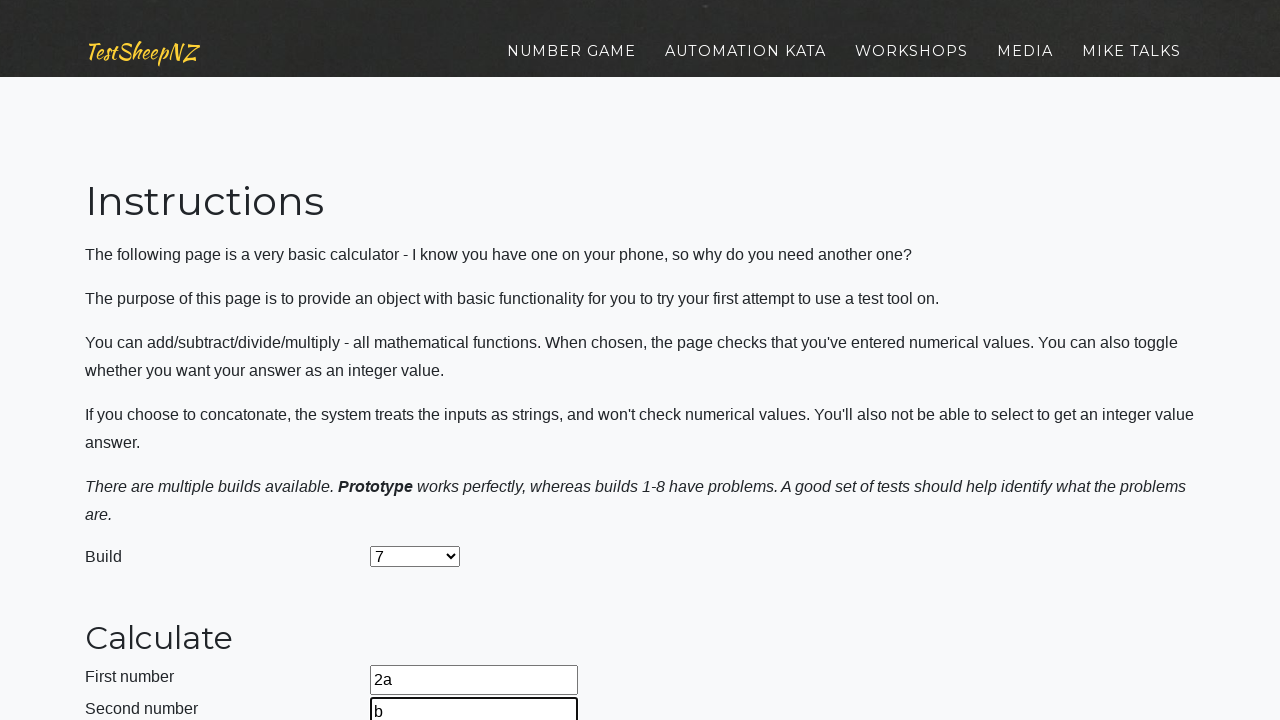

Clicked calculate button at (422, 361) on #calculateButton
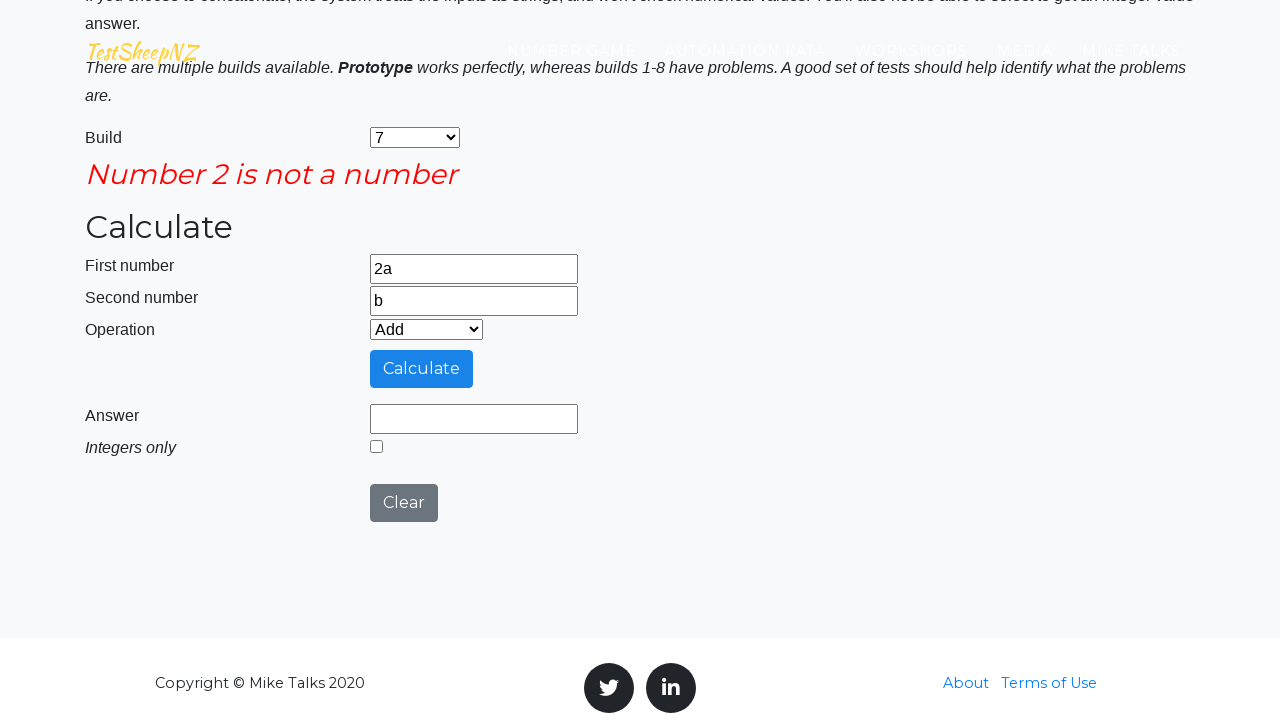

Result field loaded, expecting NaN due to invalid symbol inputs
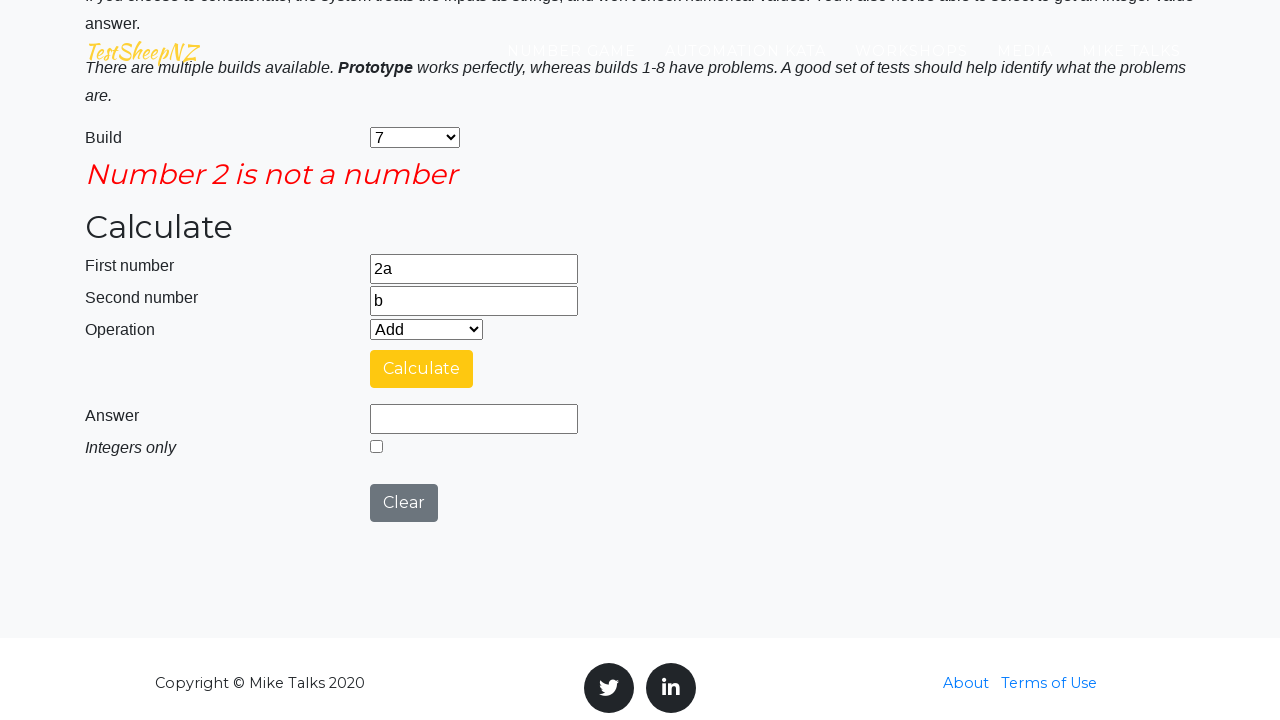

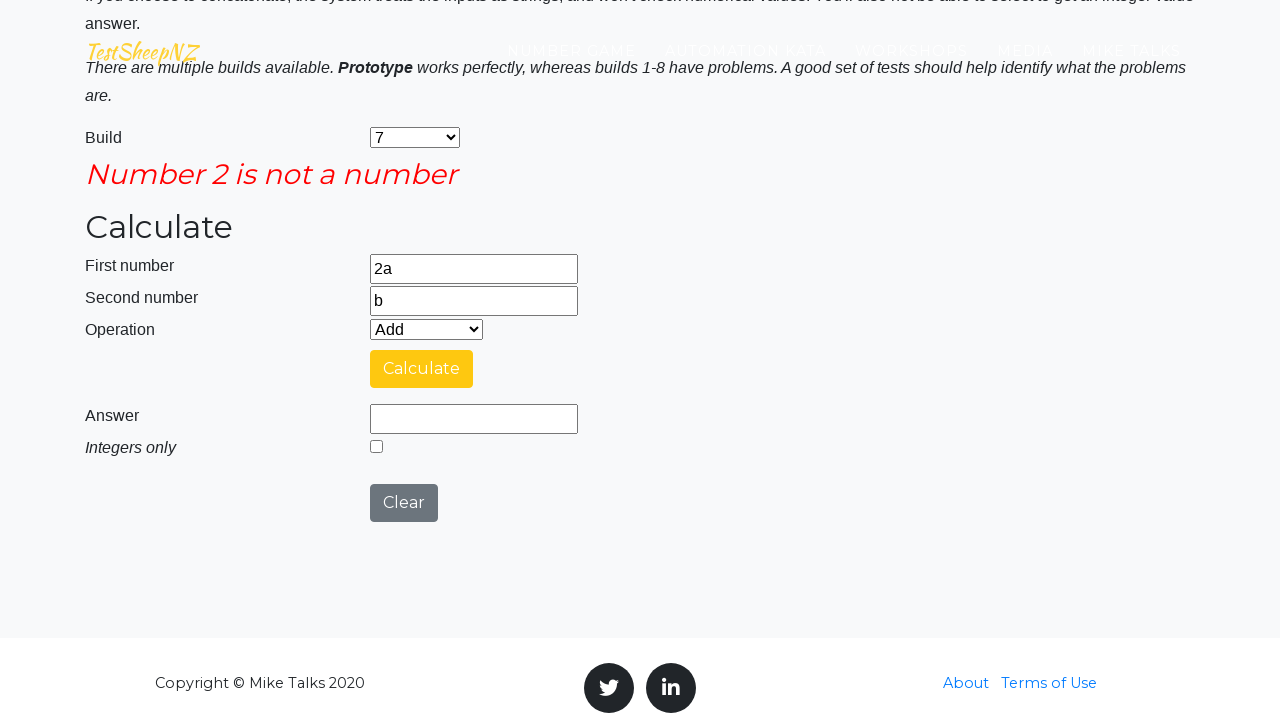